Tests that edits are saved when the input loses focus (blur event)

Starting URL: https://demo.playwright.dev/todomvc

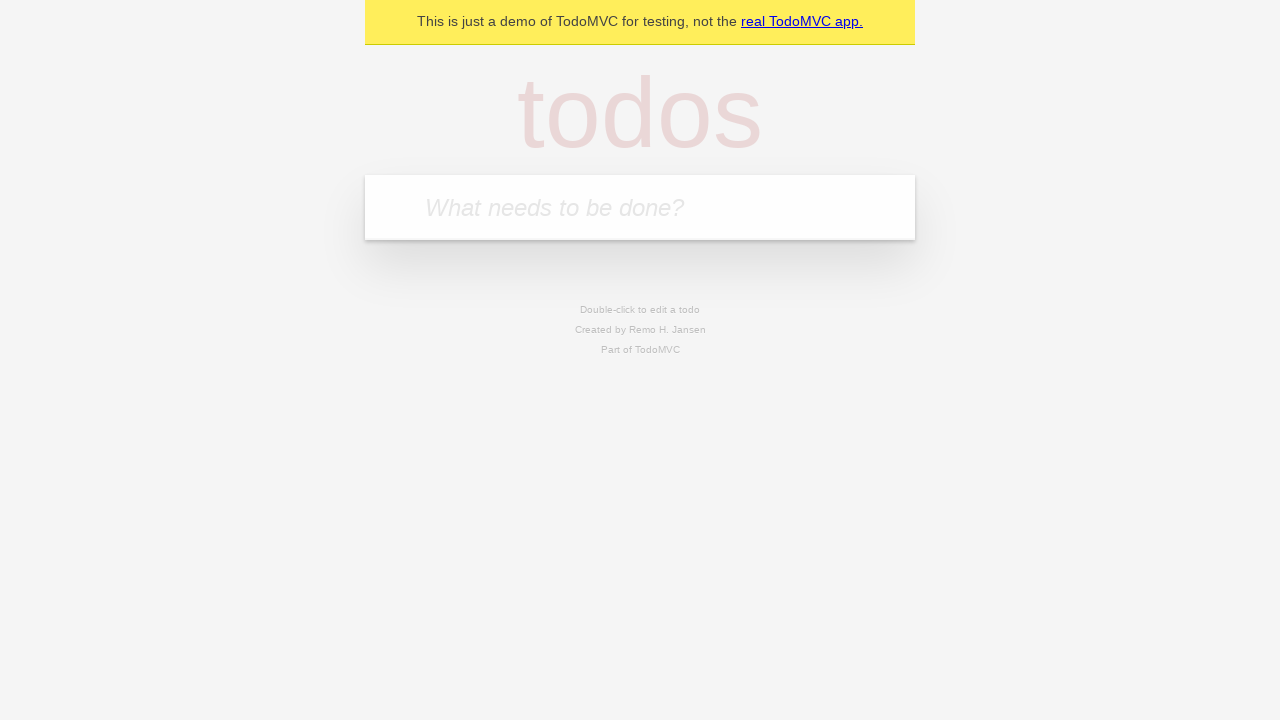

Filled new todo input with 'buy some cheese' on internal:attr=[placeholder="What needs to be done?"i]
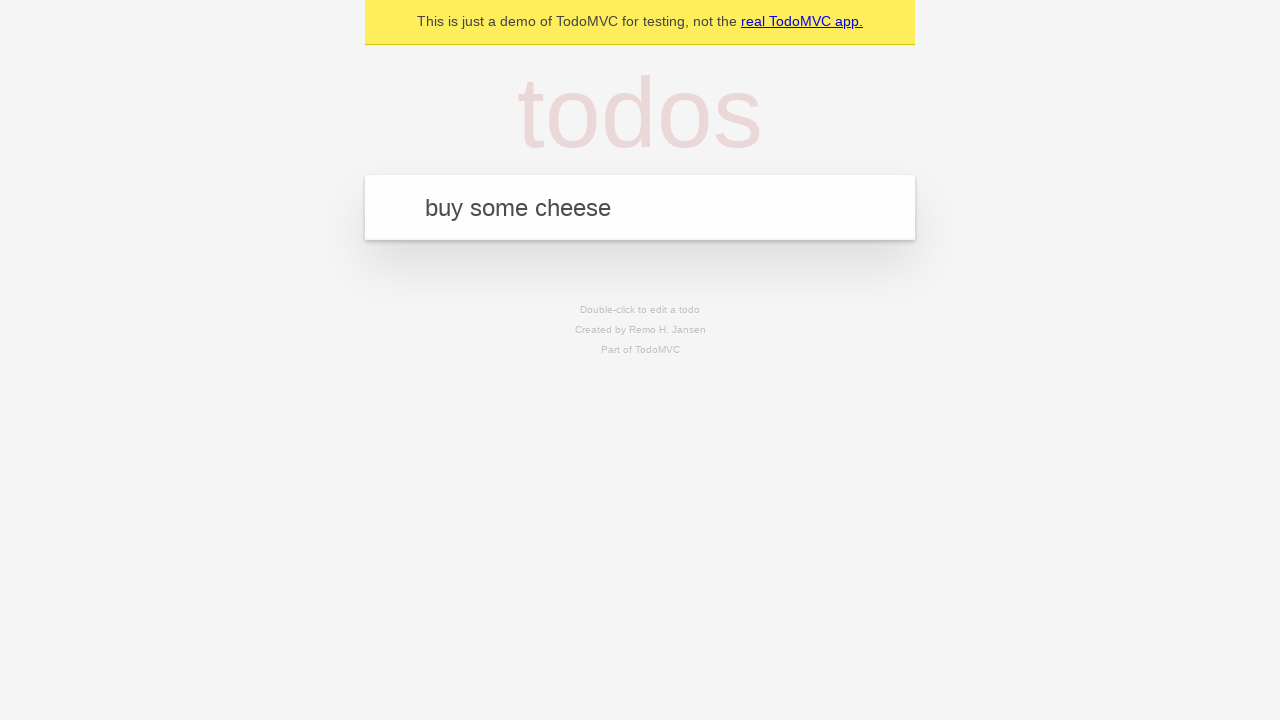

Pressed Enter to create todo 'buy some cheese' on internal:attr=[placeholder="What needs to be done?"i]
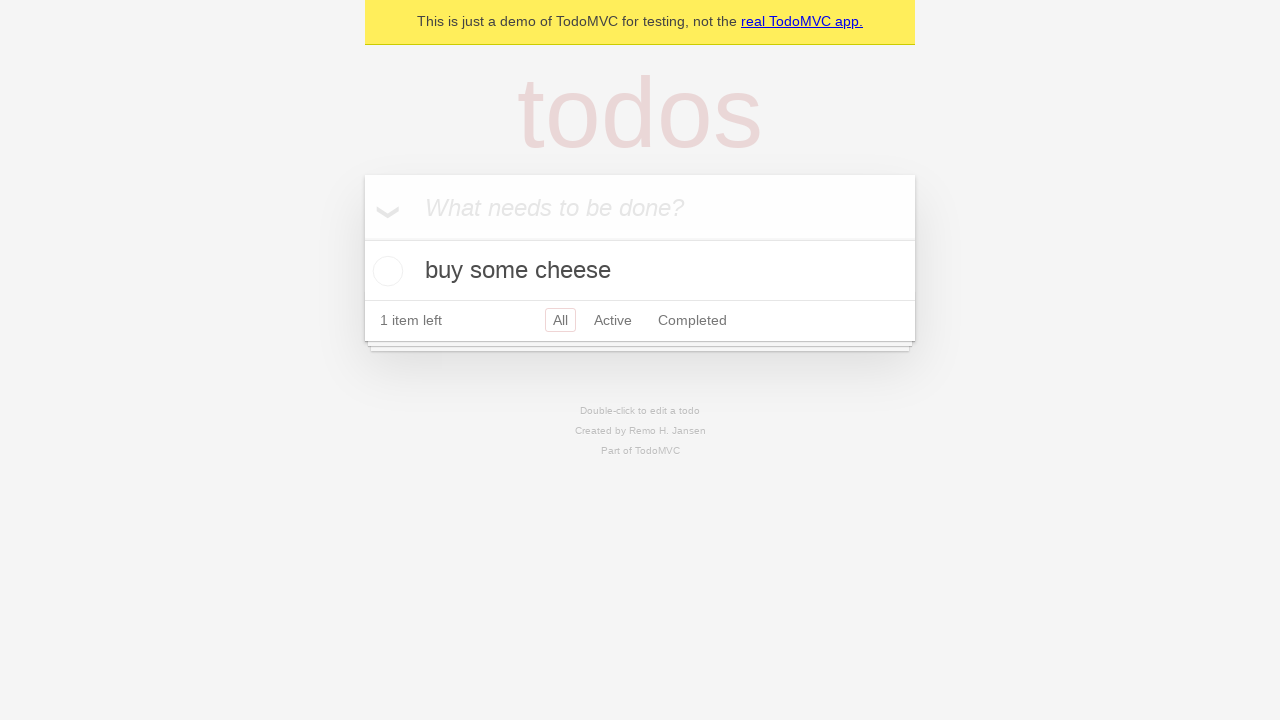

Filled new todo input with 'feed the cat' on internal:attr=[placeholder="What needs to be done?"i]
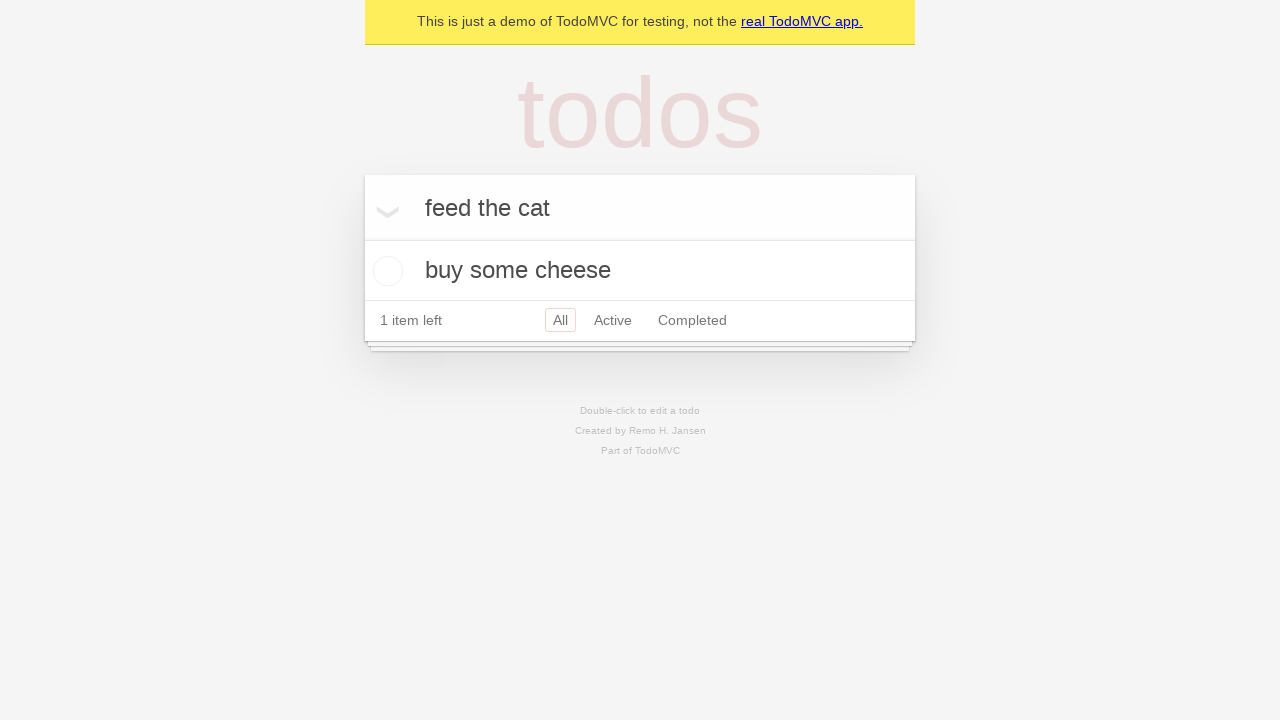

Pressed Enter to create todo 'feed the cat' on internal:attr=[placeholder="What needs to be done?"i]
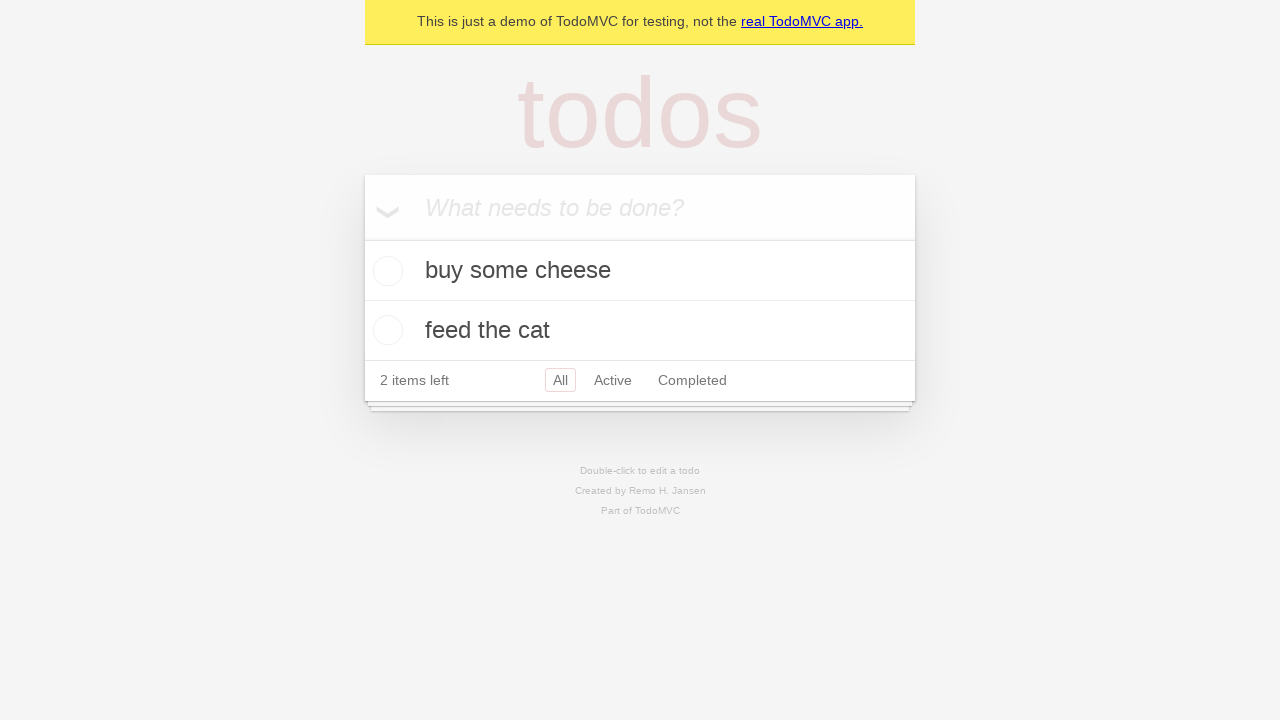

Filled new todo input with 'book a doctors appointment' on internal:attr=[placeholder="What needs to be done?"i]
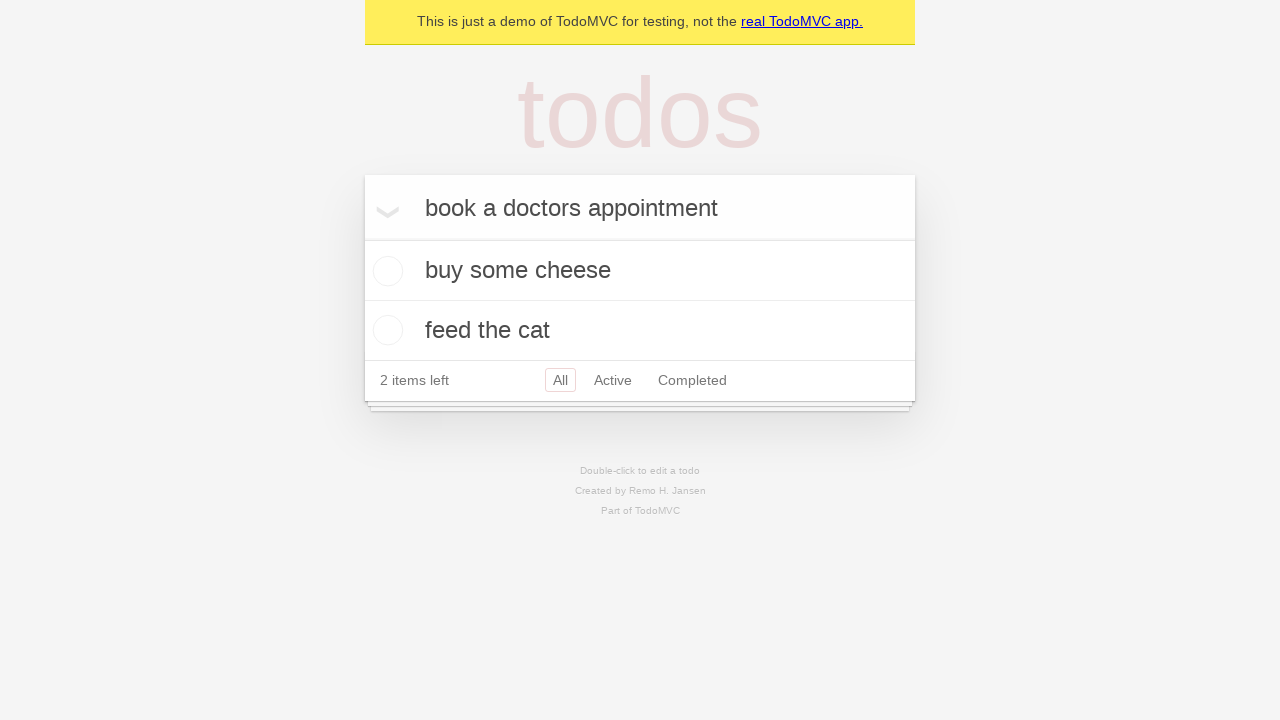

Pressed Enter to create todo 'book a doctors appointment' on internal:attr=[placeholder="What needs to be done?"i]
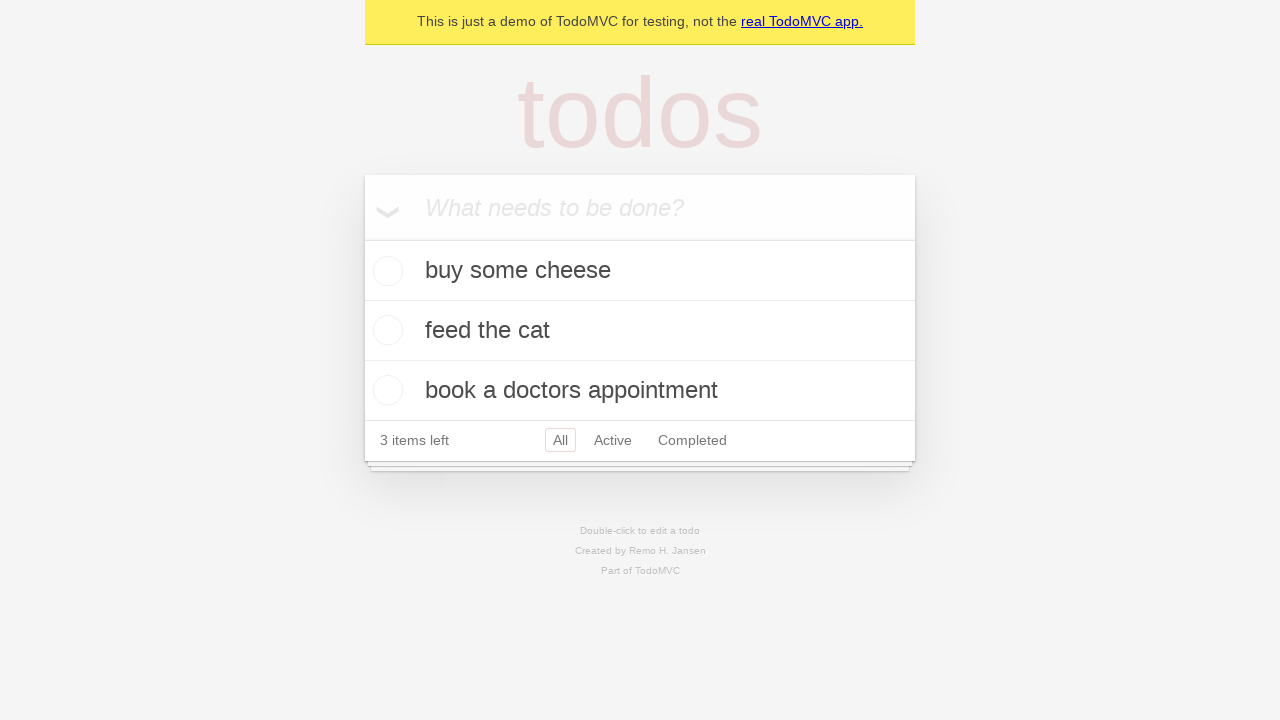

Waited for todo items to appear in the DOM
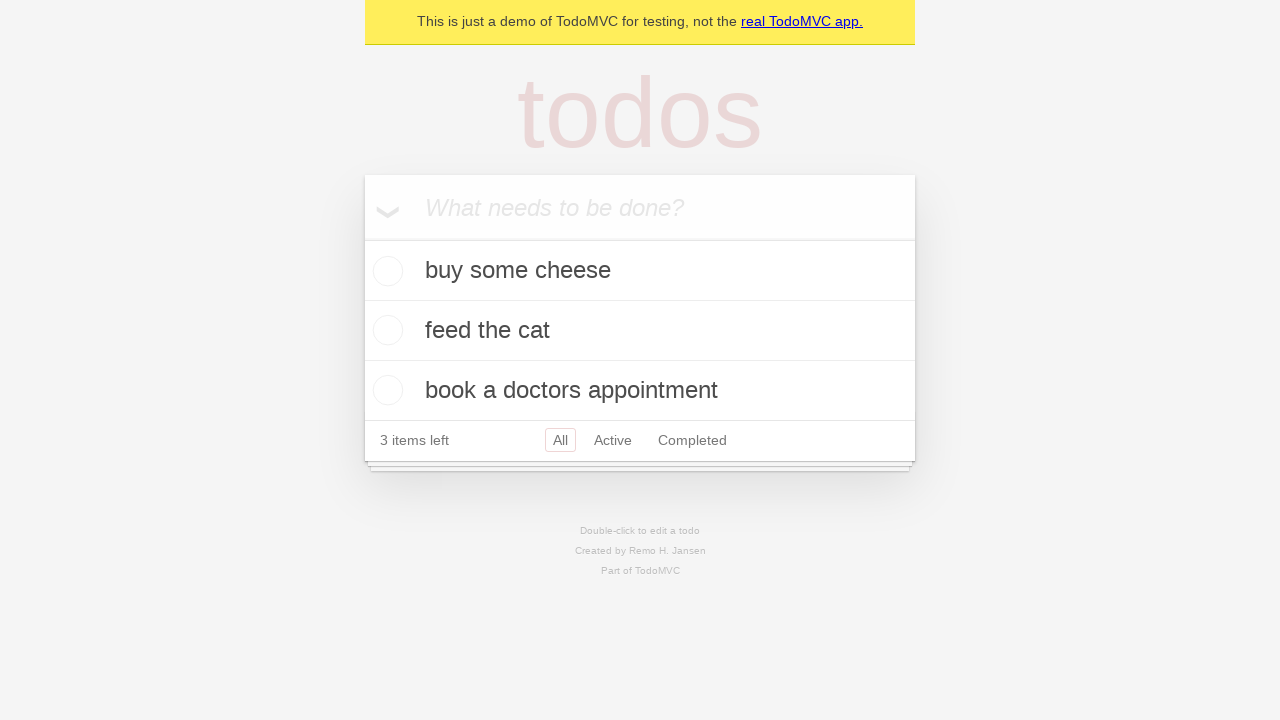

Retrieved all todo items
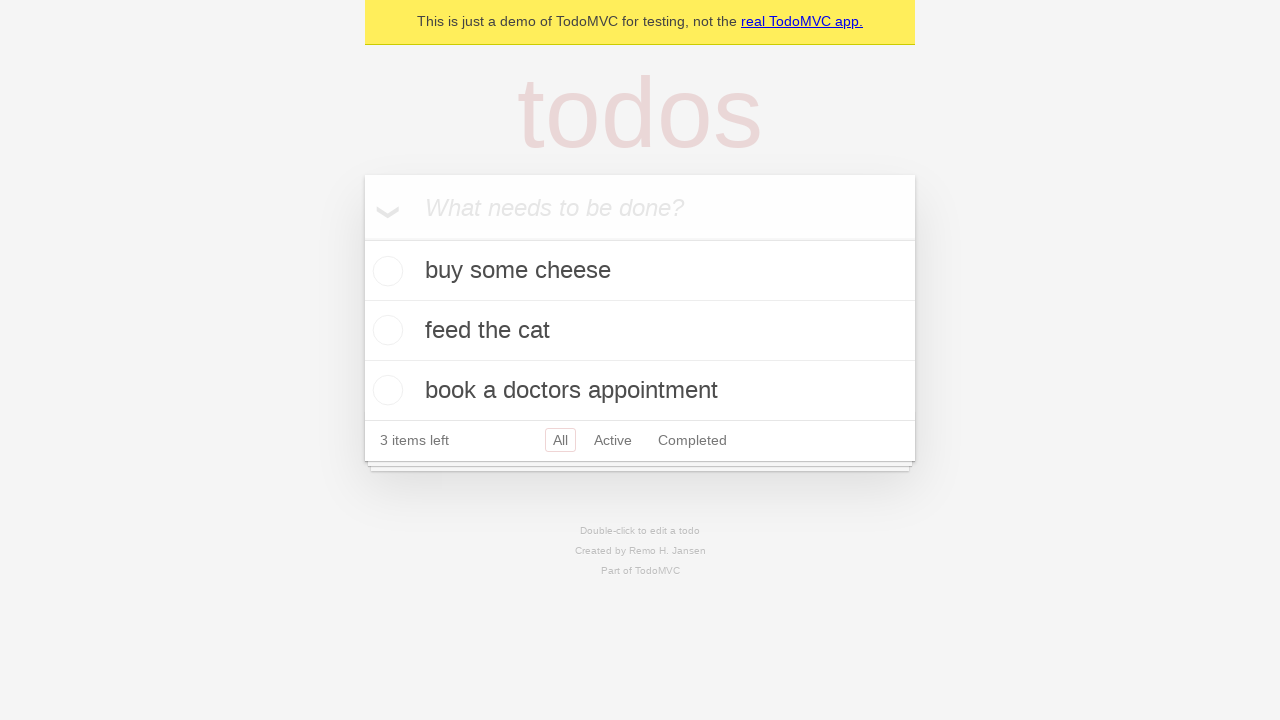

Double-clicked the second todo item to enter edit mode at (640, 331) on internal:testid=[data-testid="todo-item"s] >> nth=1
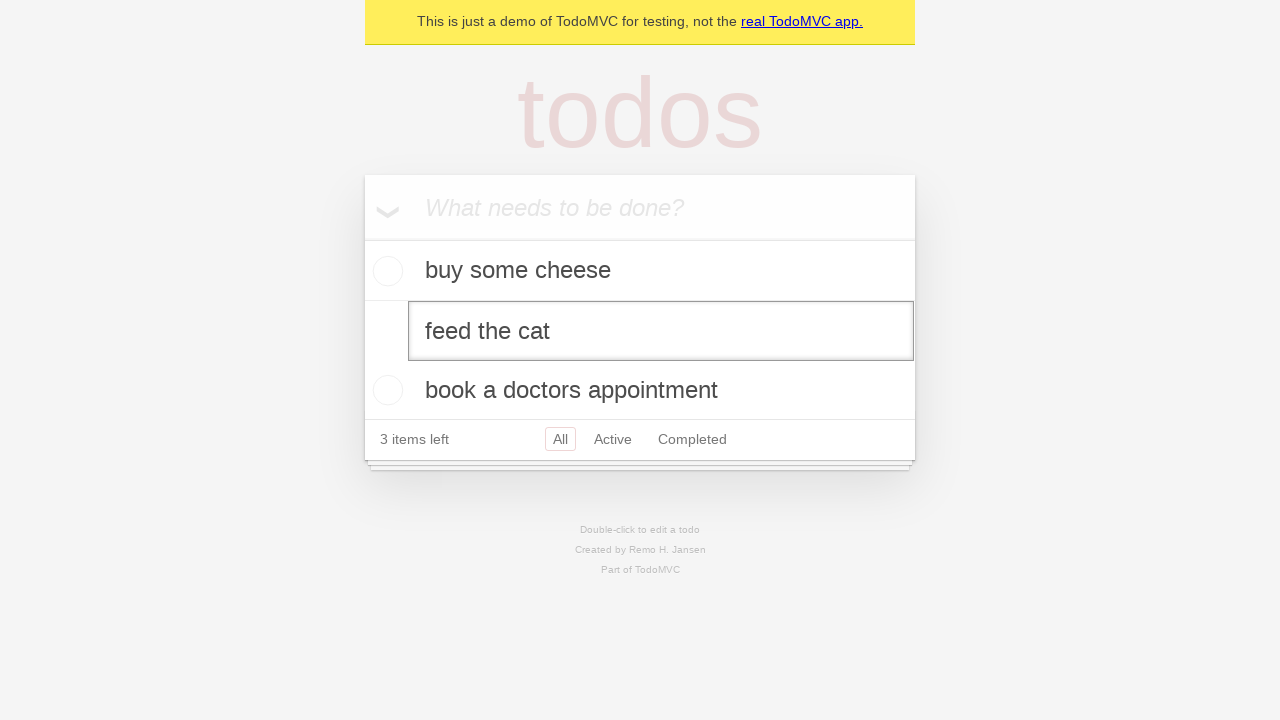

Filled edit field with 'buy some sausages' on internal:testid=[data-testid="todo-item"s] >> nth=1 >> internal:role=textbox[nam
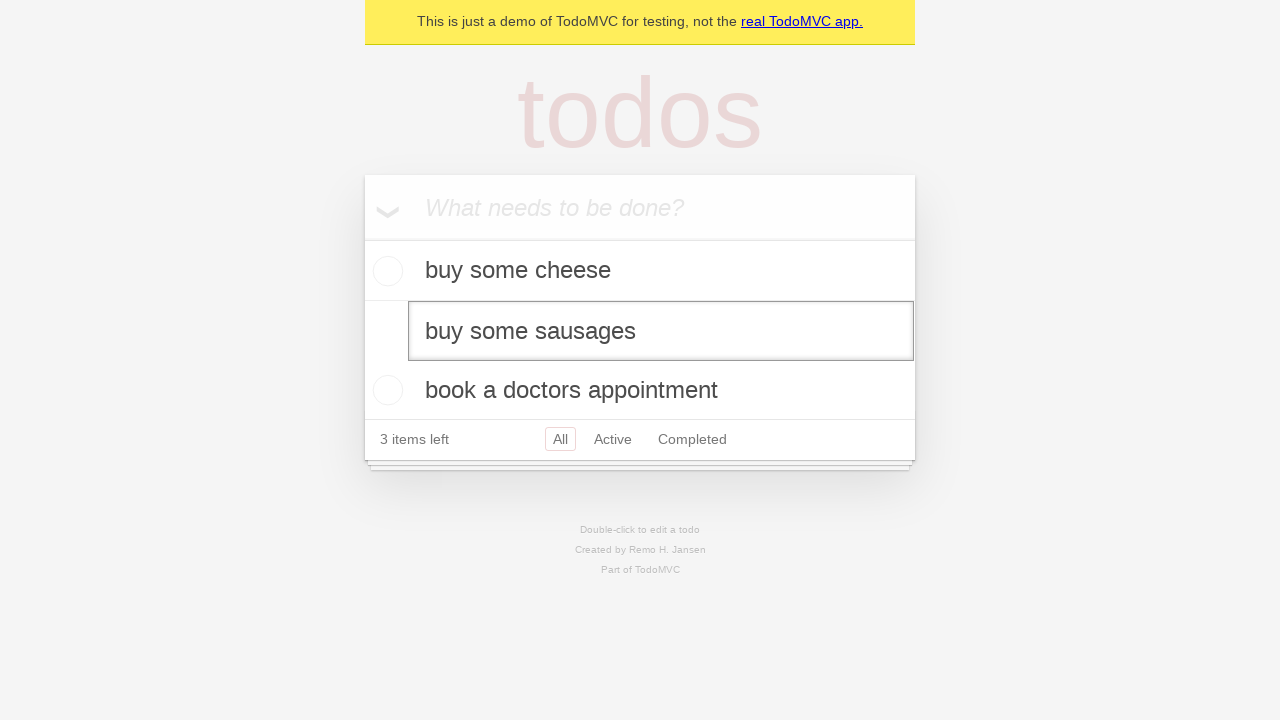

Dispatched blur event to save the edited todo
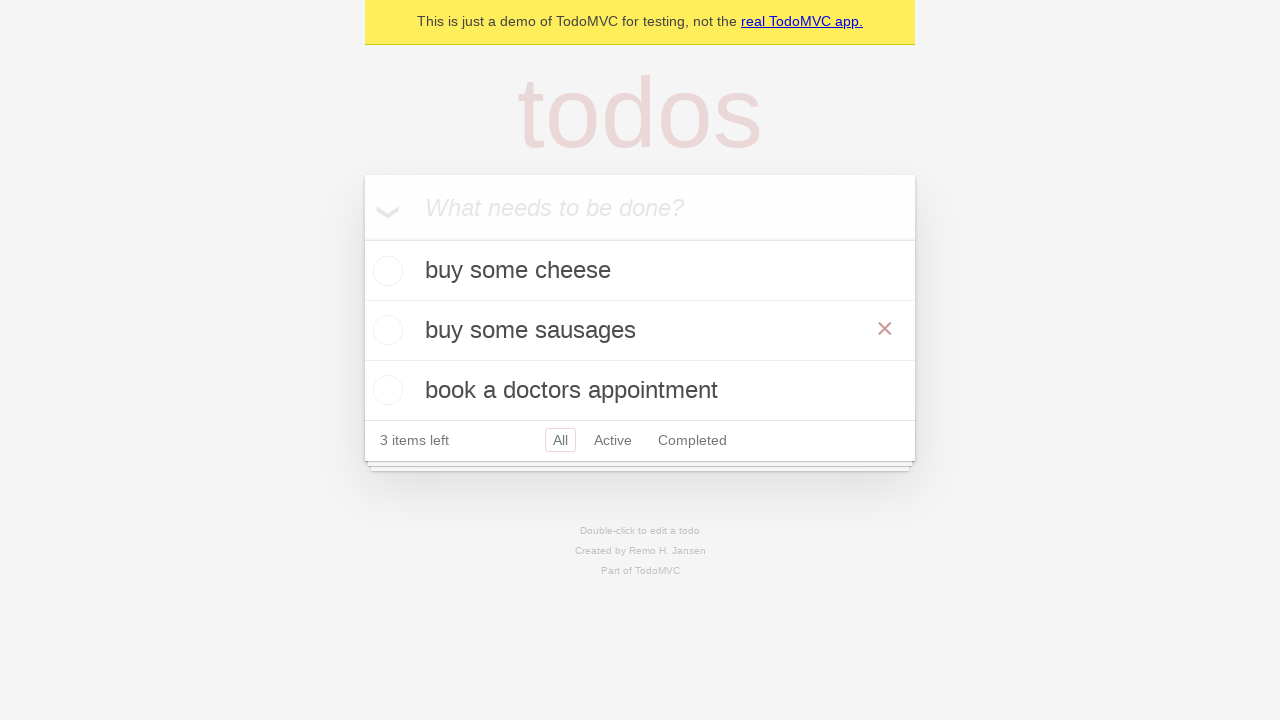

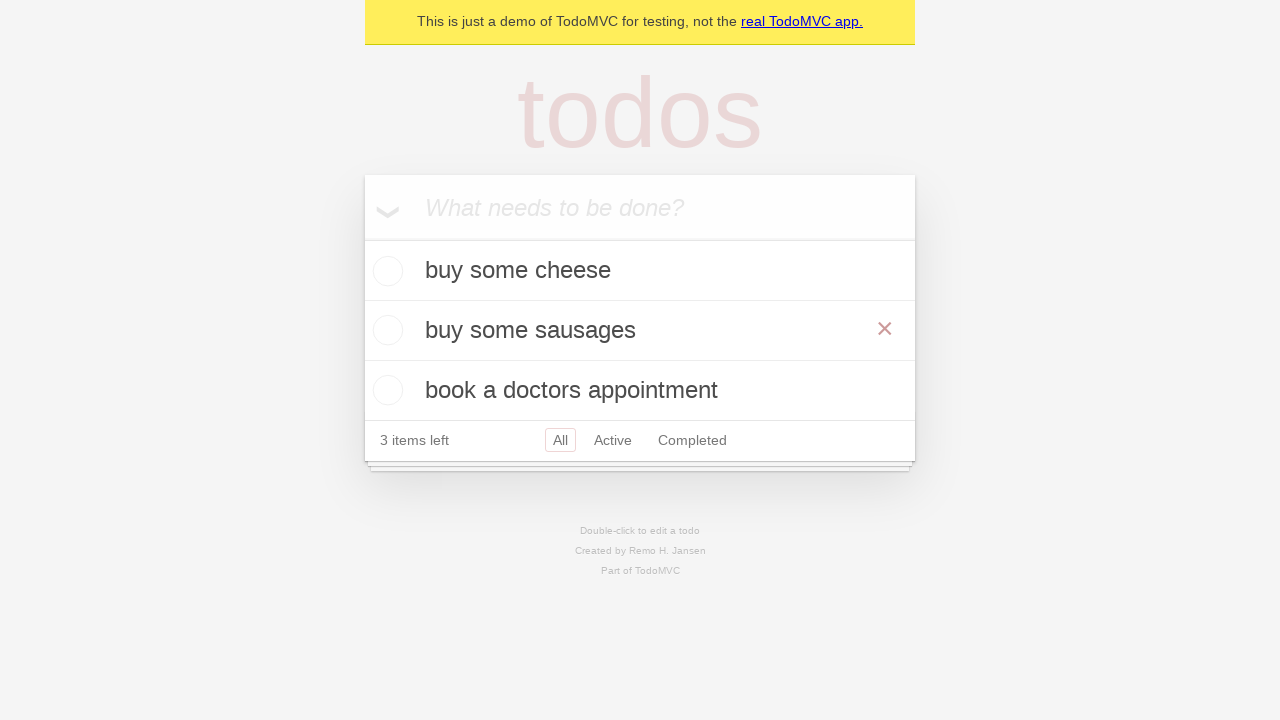